Tests a web calculator application by performing three operations: addition (5+6=11), multiplication (12*5=60), and division (13/2=6.5), verifying results after each operation.

Starting URL: http://demoselsite.azurewebsites.net/webform1.aspx

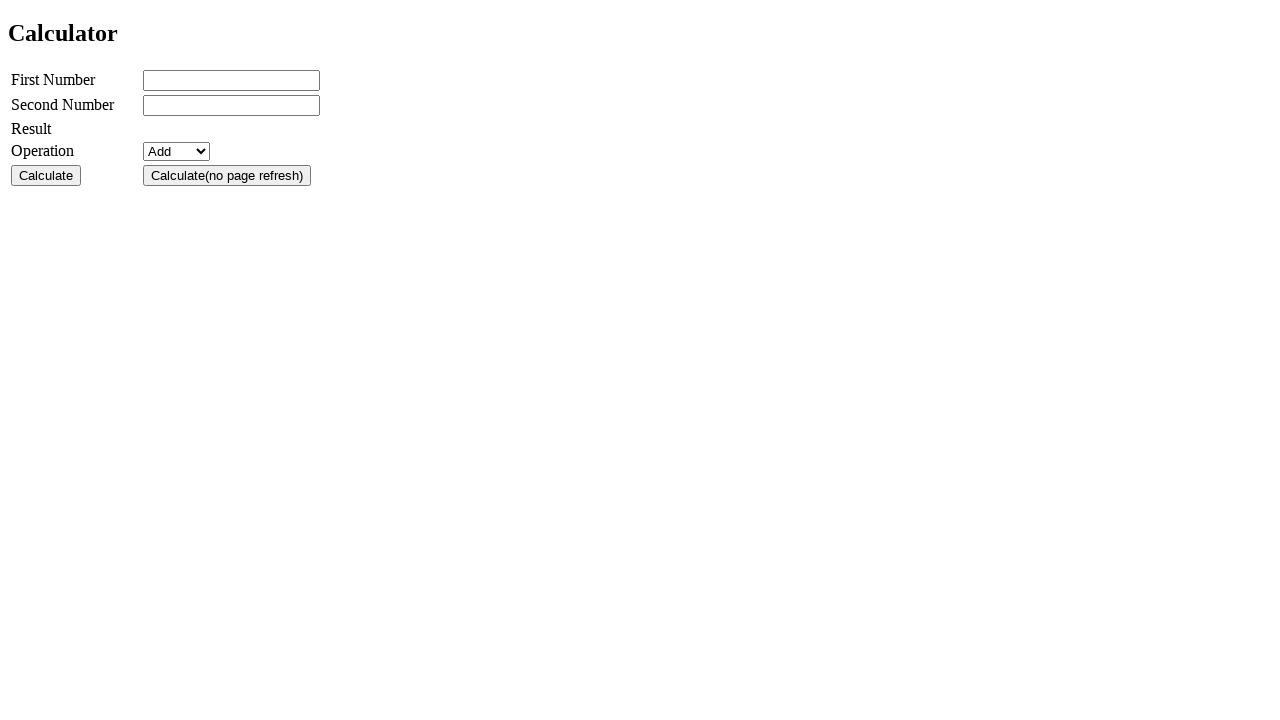

Filled first number field with '5' for addition test on #txtno1
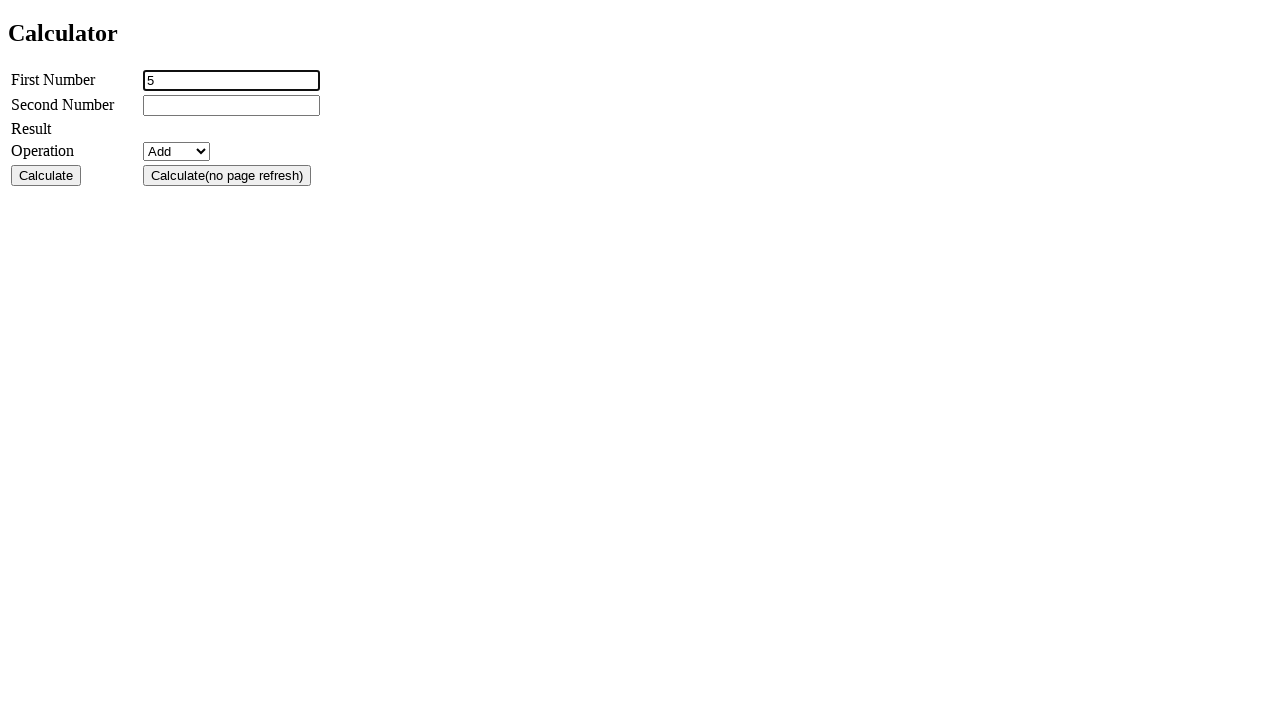

Filled second number field with '6' for addition test on #txtno2
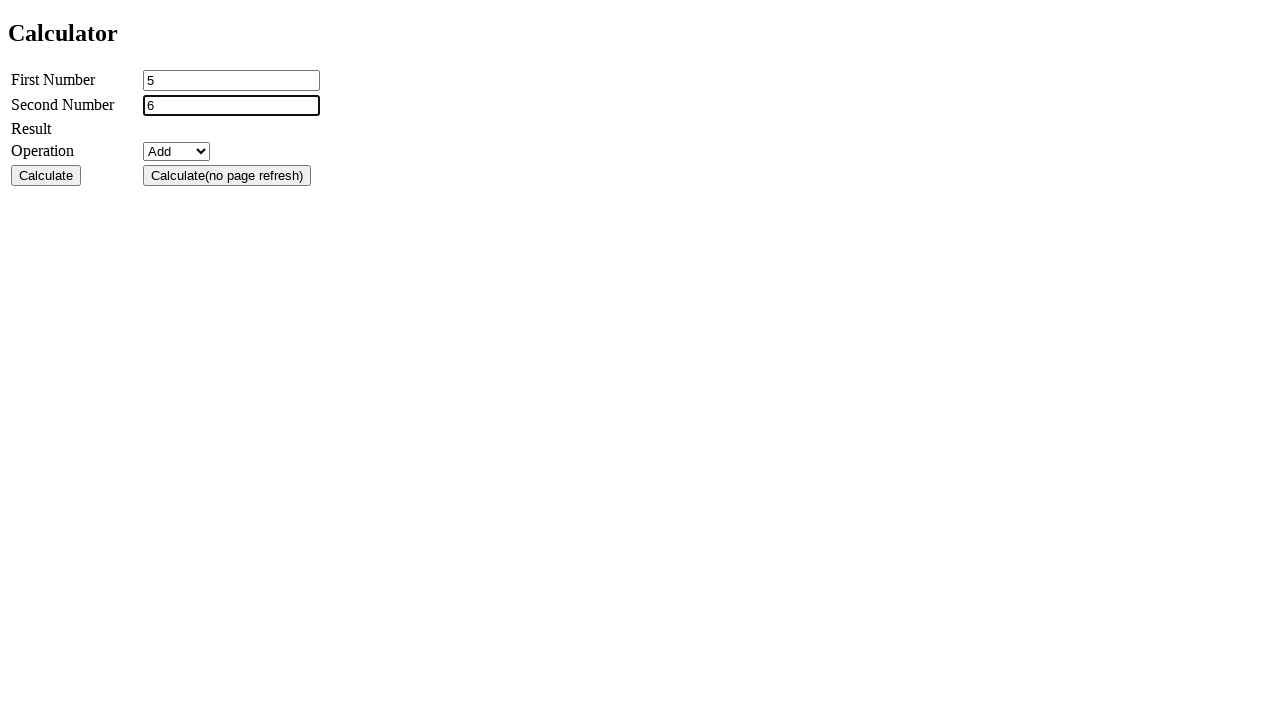

Selected 'Add' operation from dropdown on #cmbop
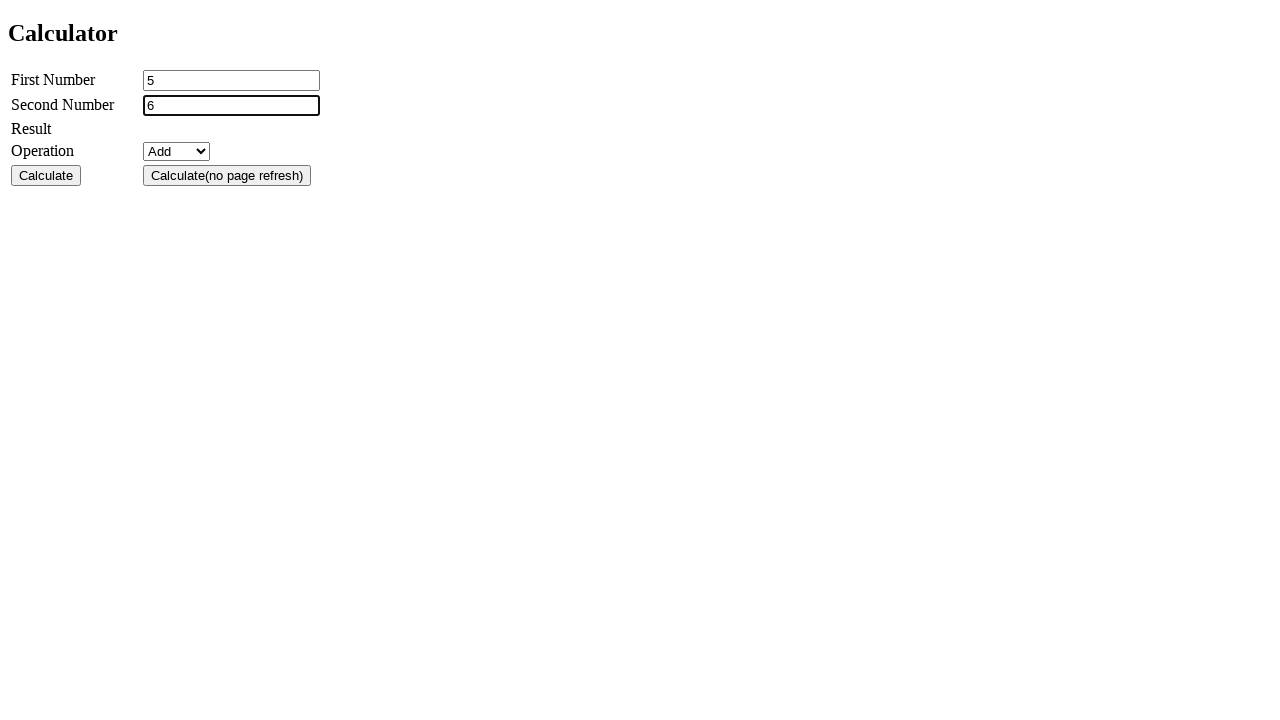

Clicked calculate button for addition operation at (46, 175) on #btnsrcvcalc
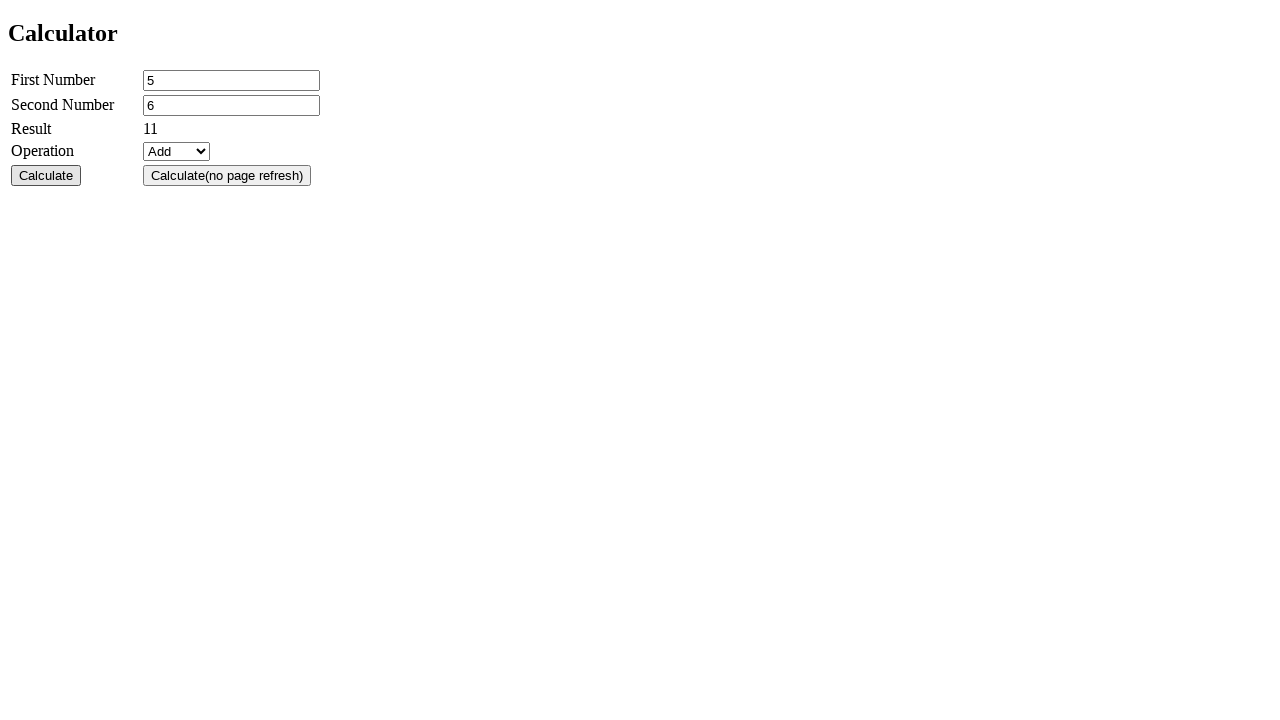

Addition result (11) loaded and displayed
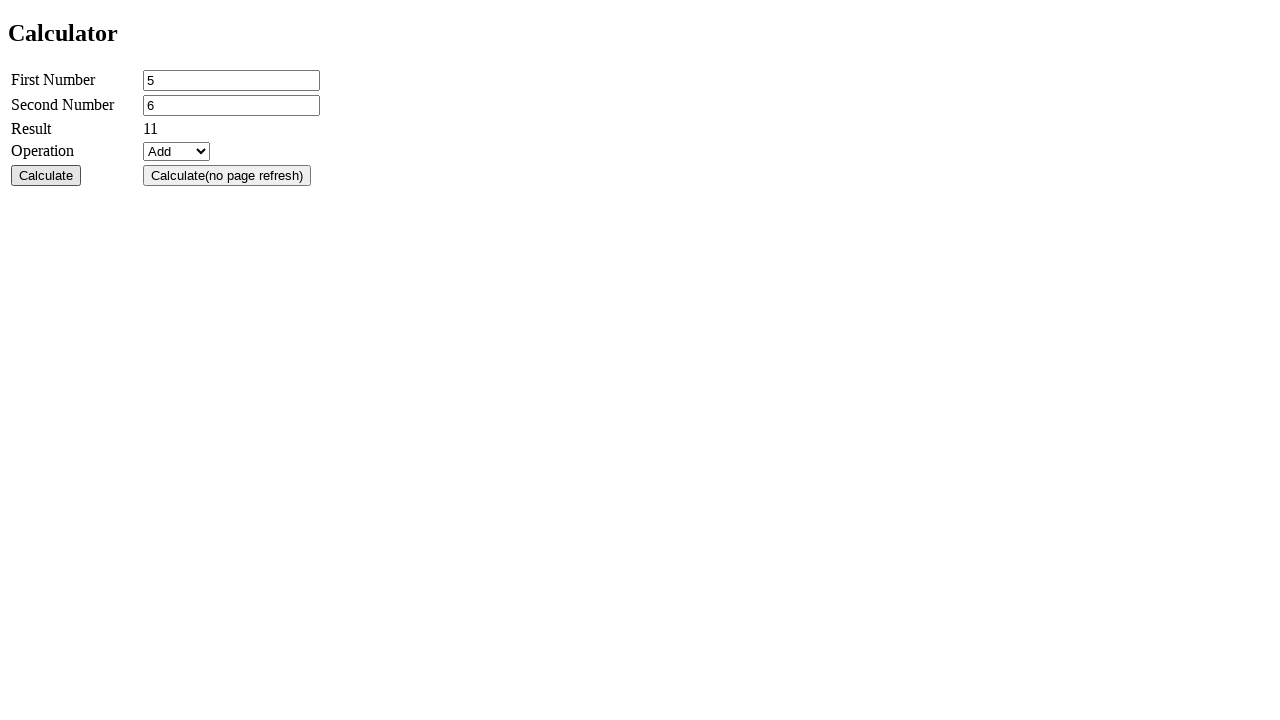

Reloaded calculator page for multiplication test
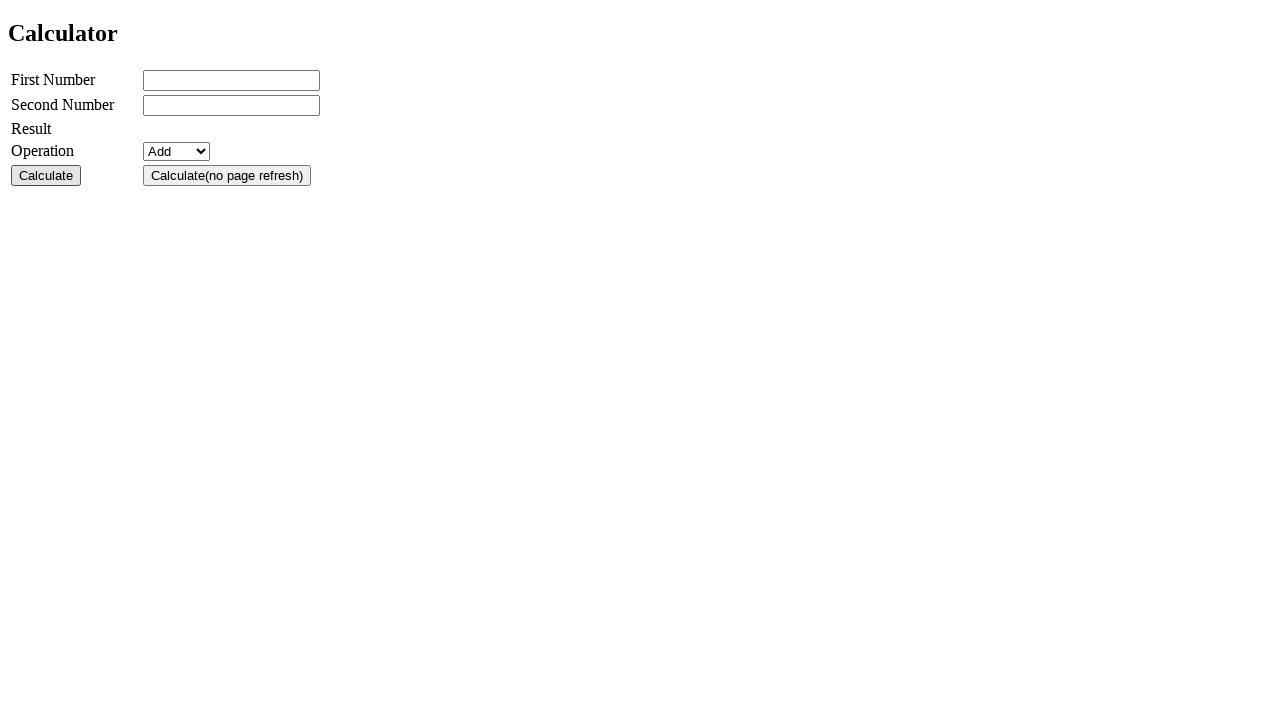

Filled first number field with '12' for multiplication test on #txtno1
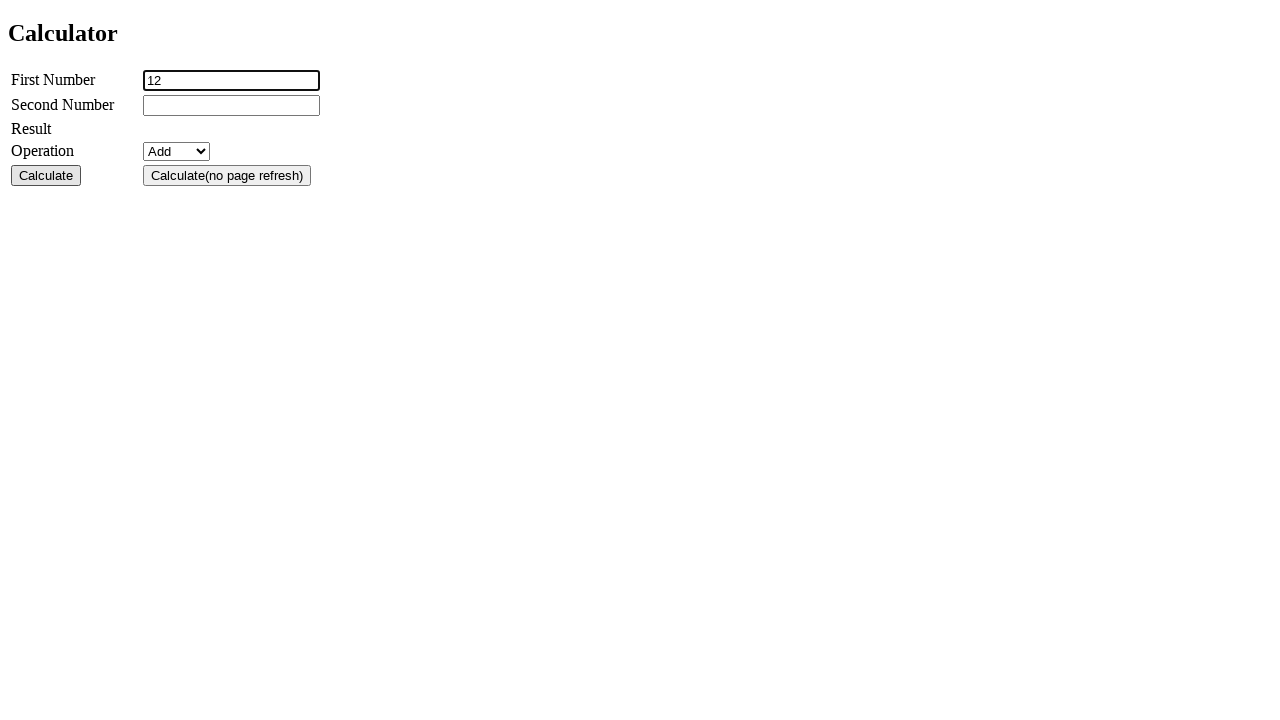

Filled second number field with '5' for multiplication test on #txtno2
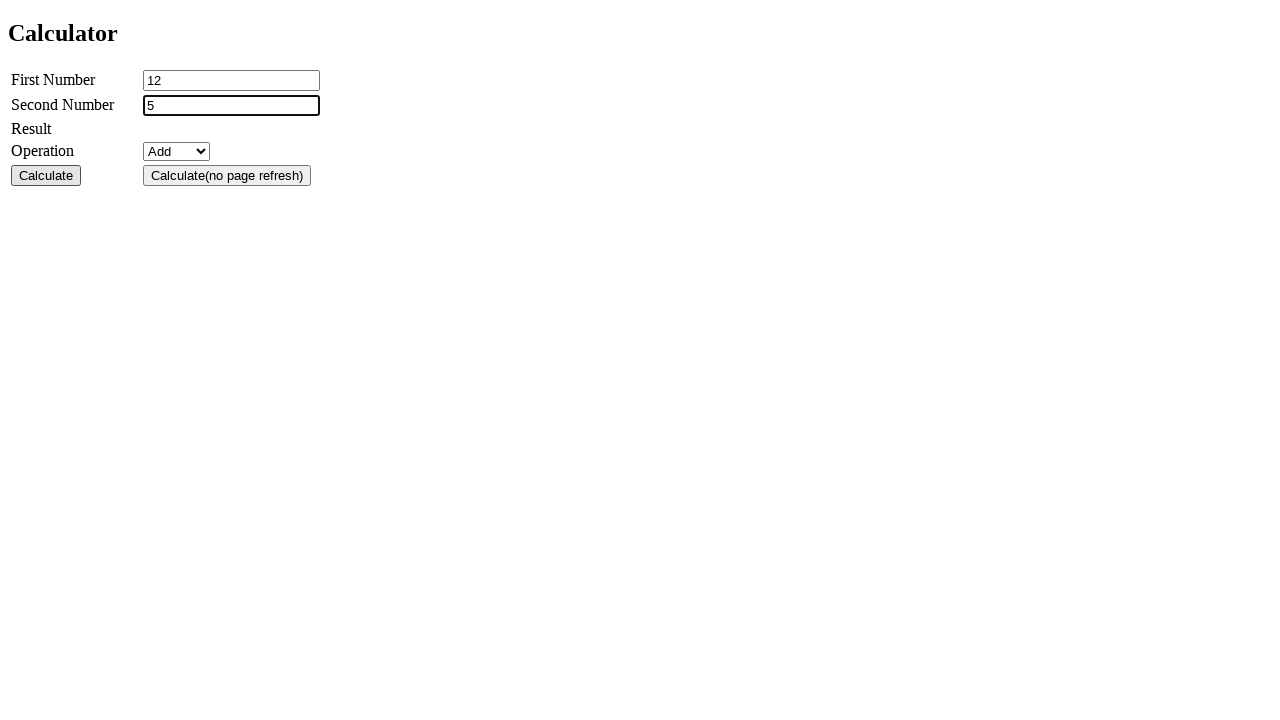

Selected 'Multiply' operation from dropdown on #cmbop
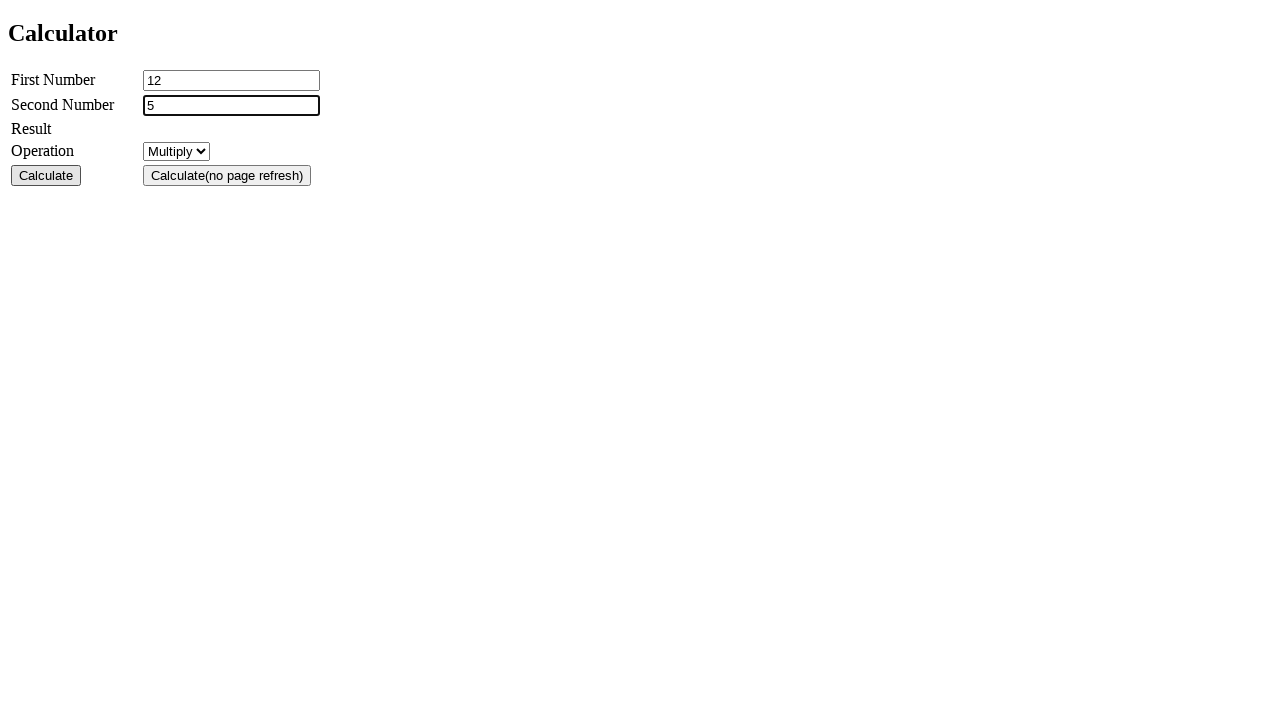

Clicked calculate button for multiplication operation at (46, 175) on #btnsrcvcalc
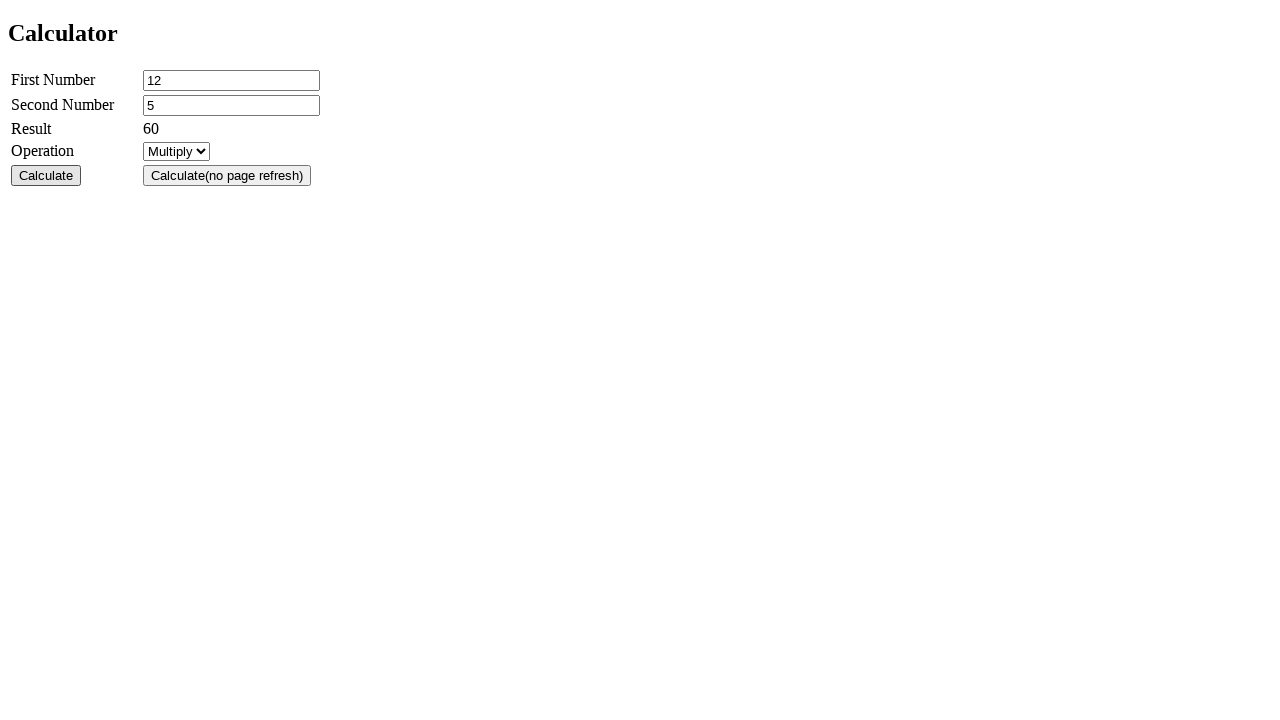

Multiplication result (60) loaded and displayed
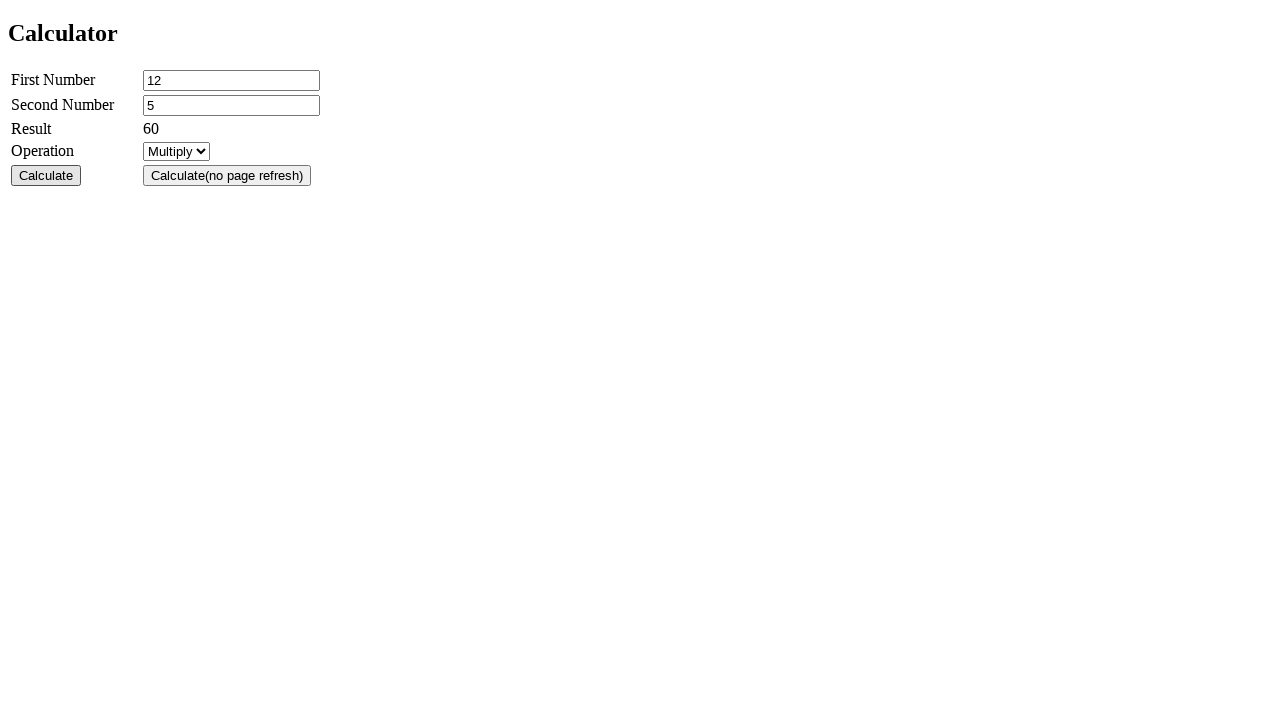

Reloaded calculator page for division test
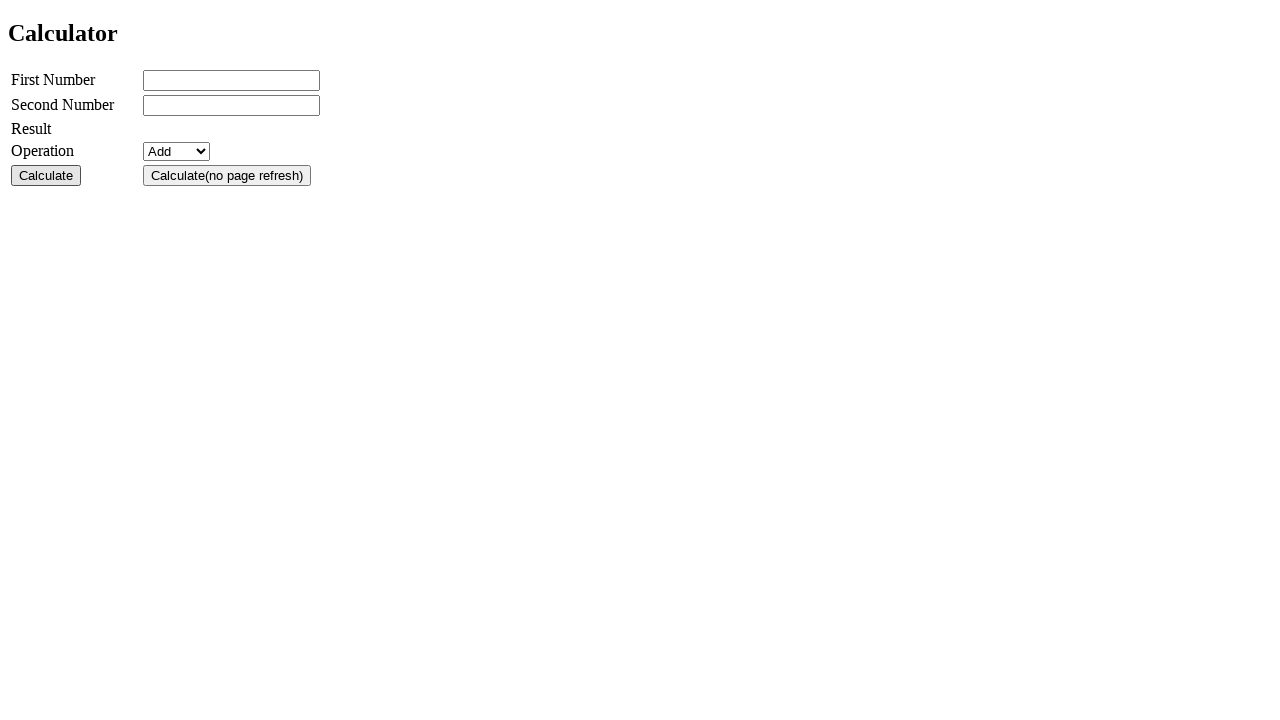

Filled first number field with '13' for division test on #txtno1
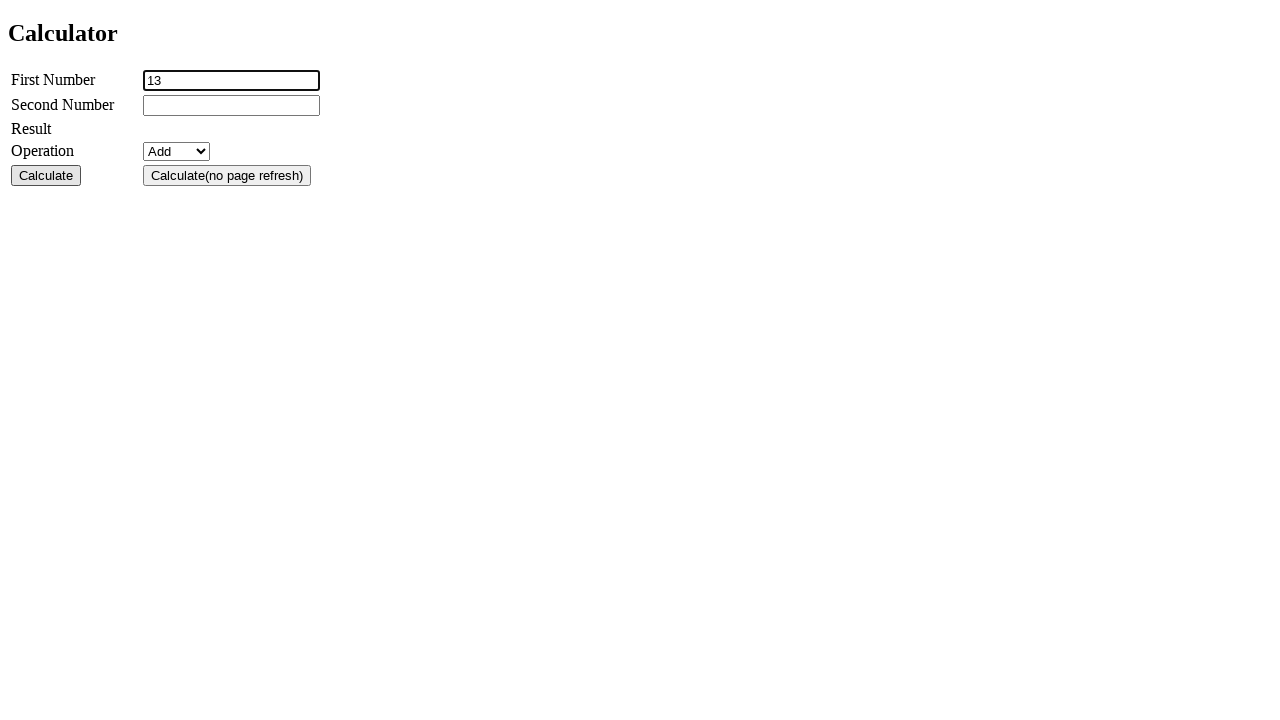

Filled second number field with '2' for division test on #txtno2
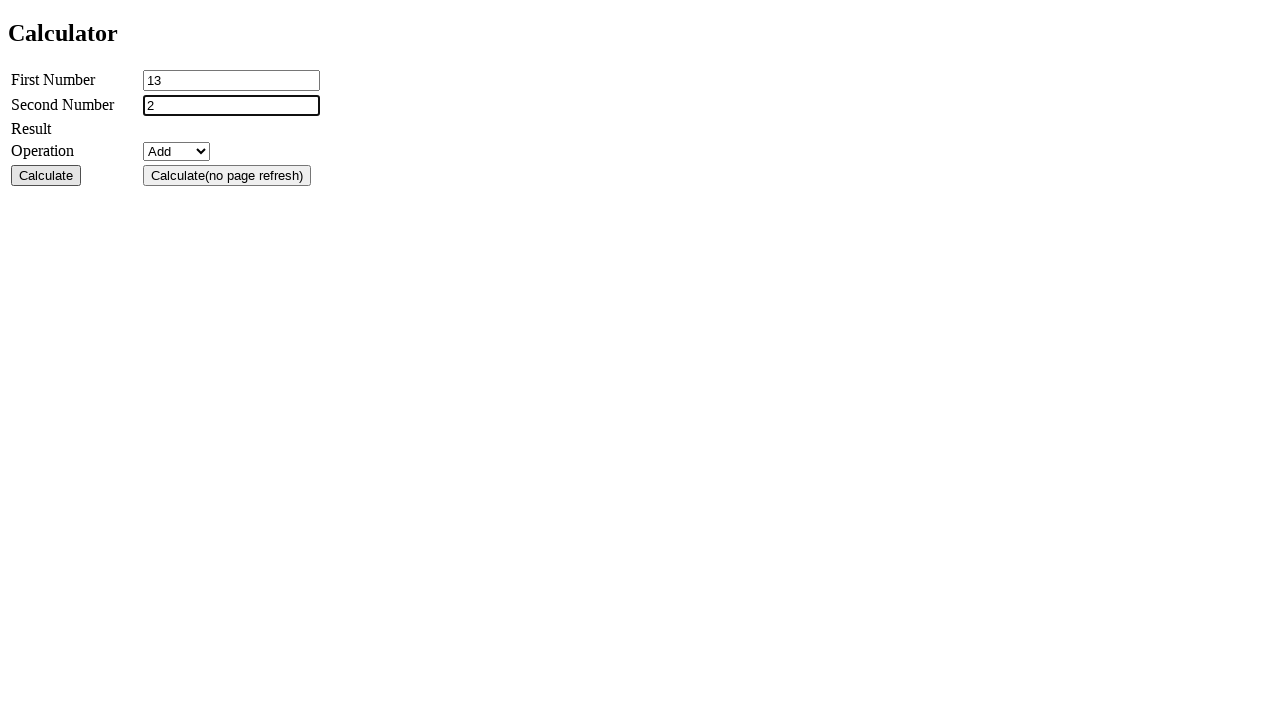

Selected 'Divide' operation from dropdown on #cmbop
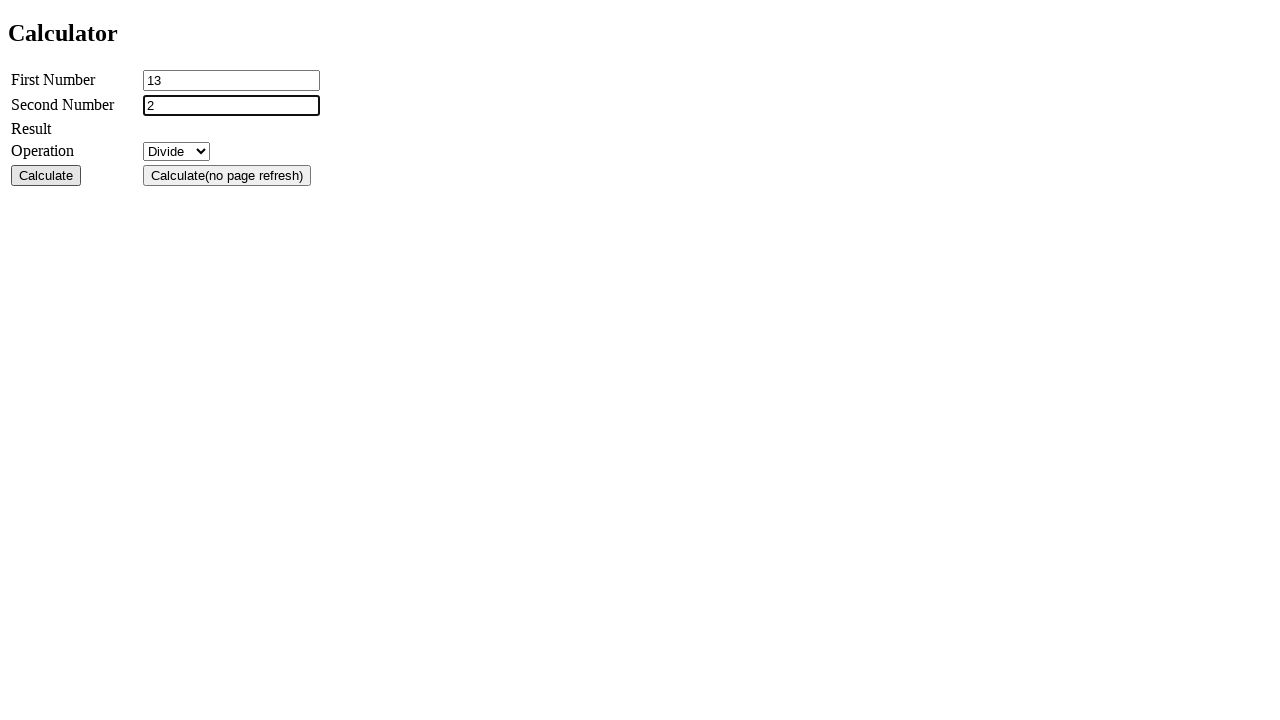

Clicked calculate button for division operation at (46, 175) on #btnsrcvcalc
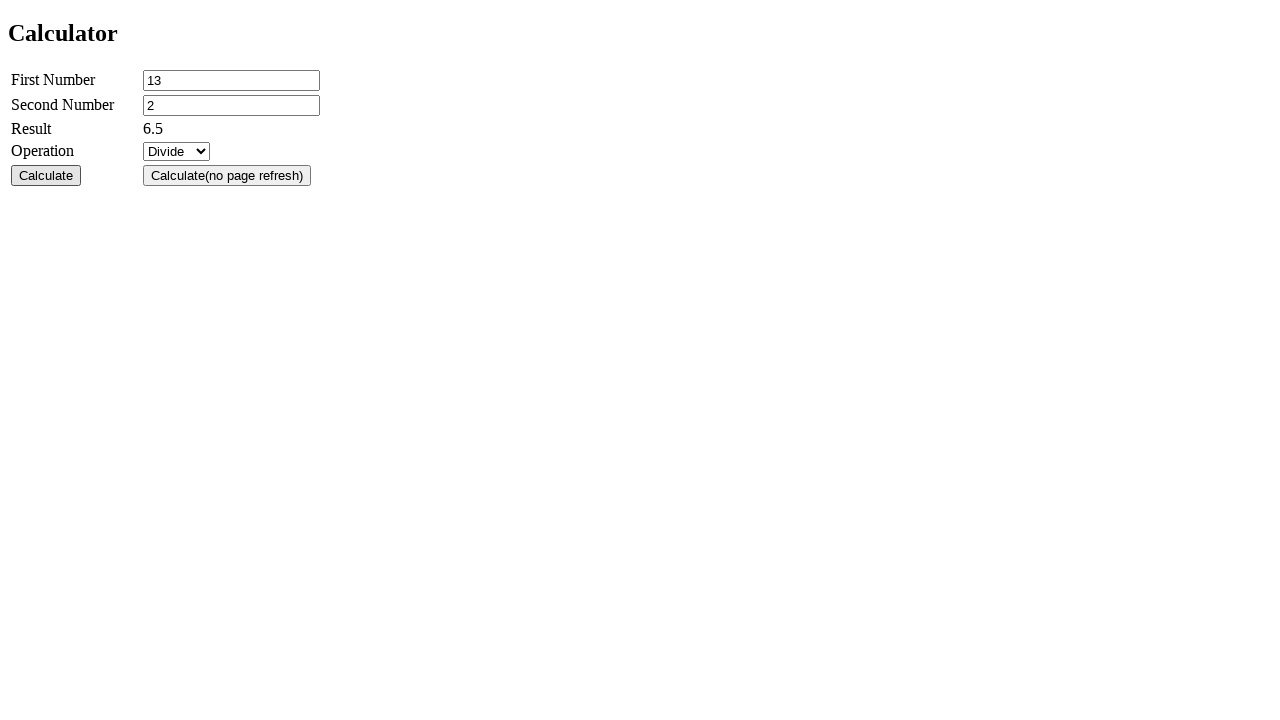

Division result (6.5) loaded and displayed
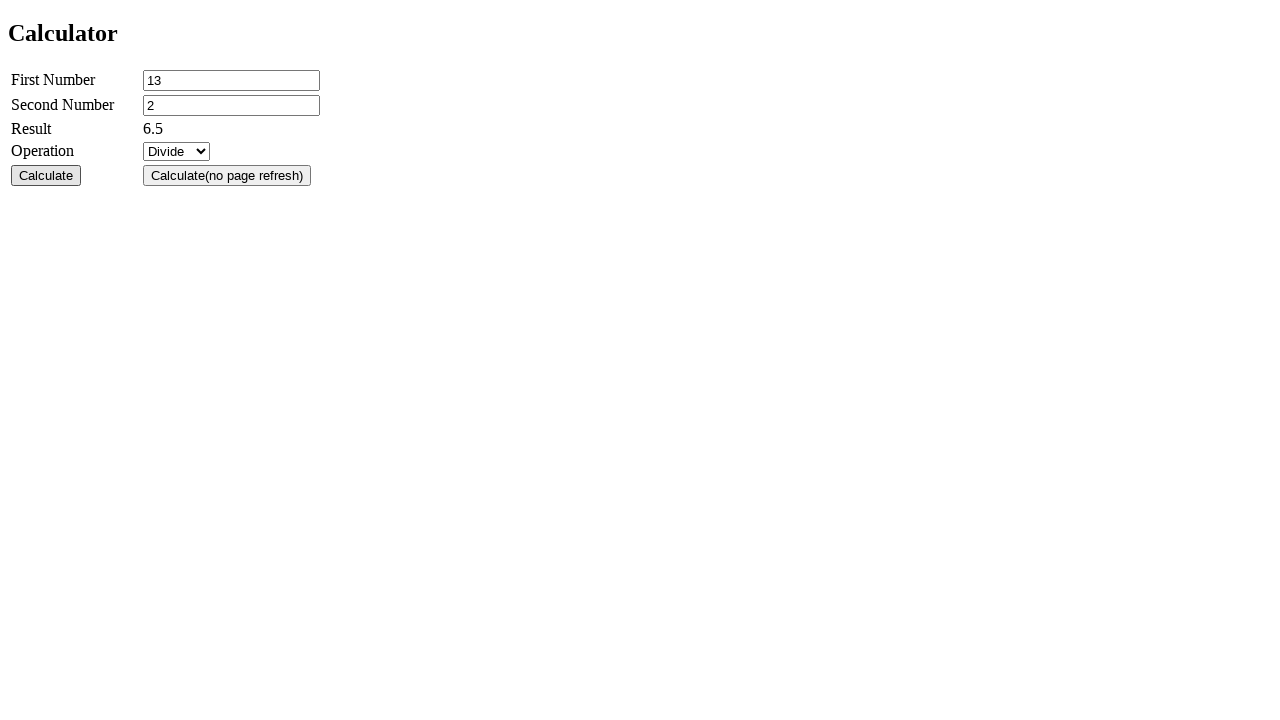

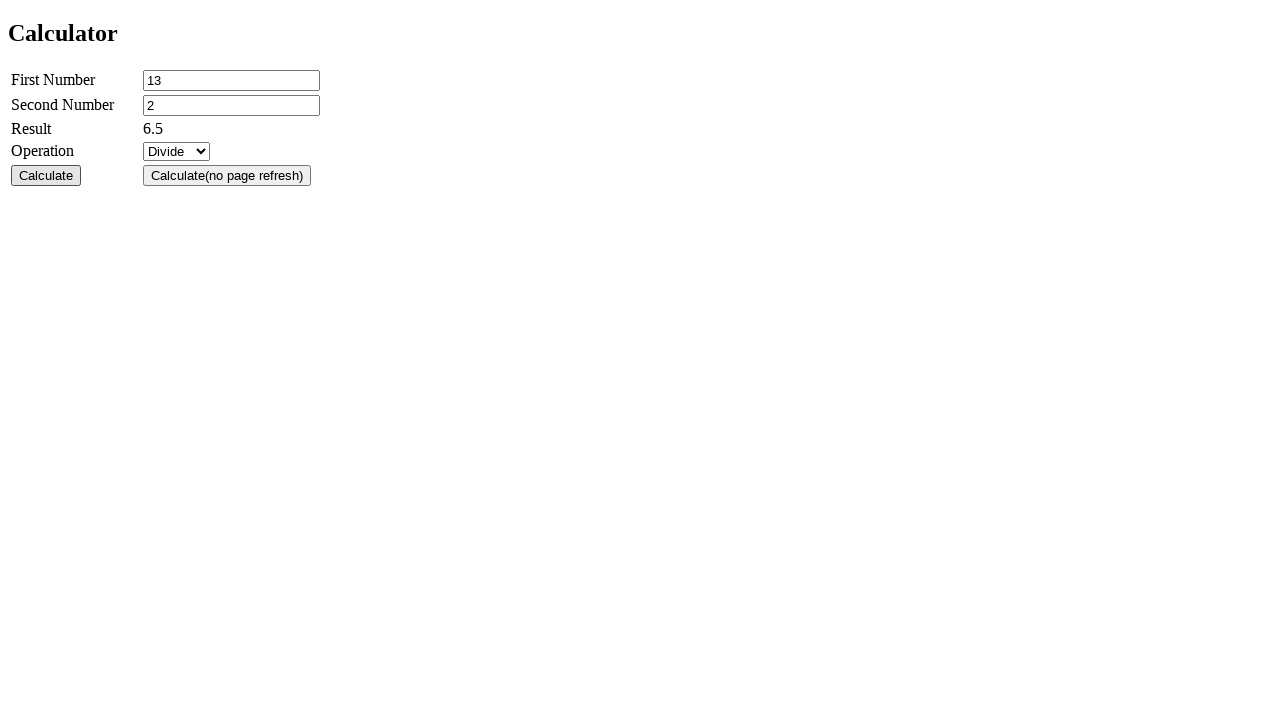